Tests dynamic loading by navigating to the dynamic loading page, clicking example 2, starting the loading process, and verifying the finish text appears

Starting URL: https://the-internet.herokuapp.com/

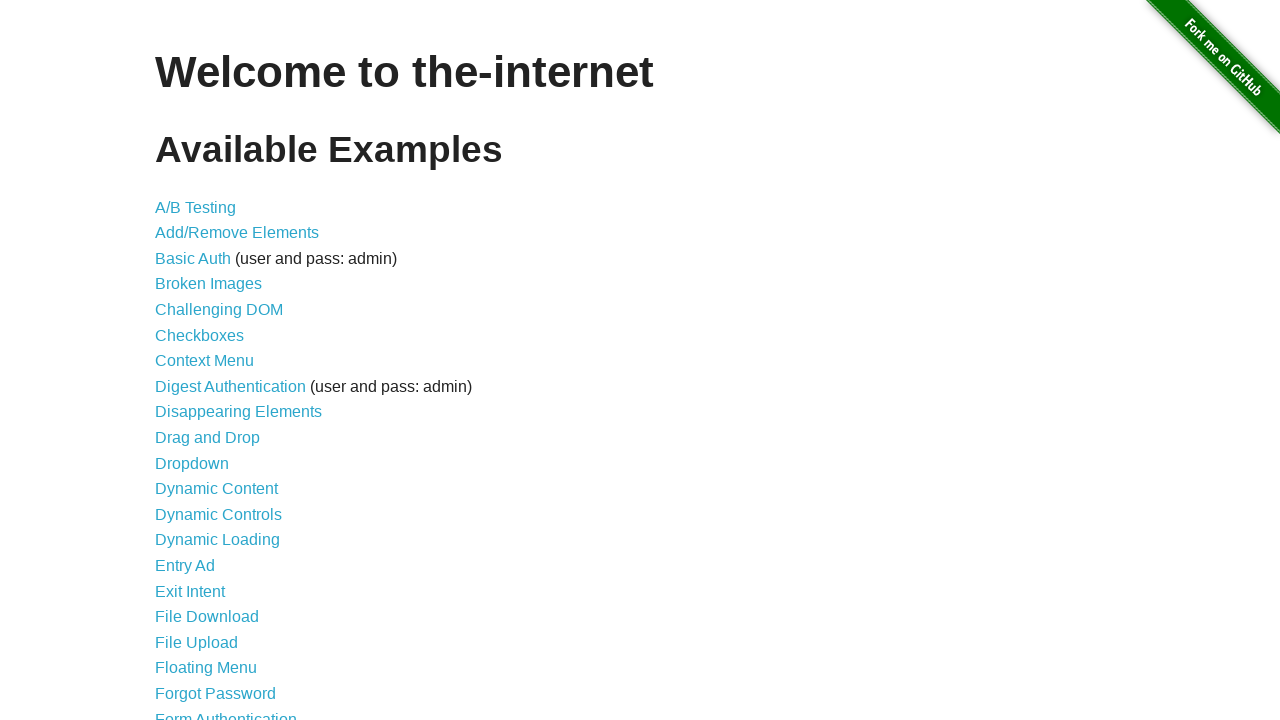

Clicked link to navigate to Dynamic Loading page at (218, 540) on a[href='/dynamic_loading']
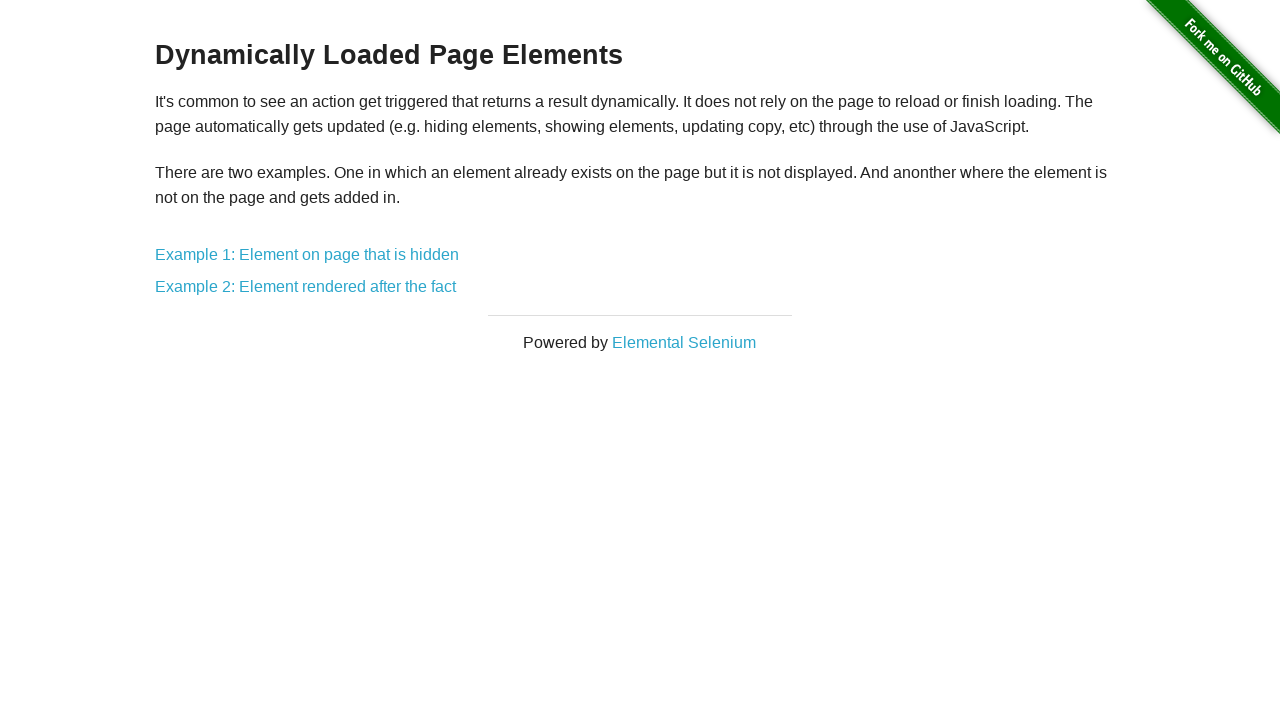

Clicked on Example 2 in Dynamic Loading page at (306, 287) on a[href='/dynamic_loading/2']
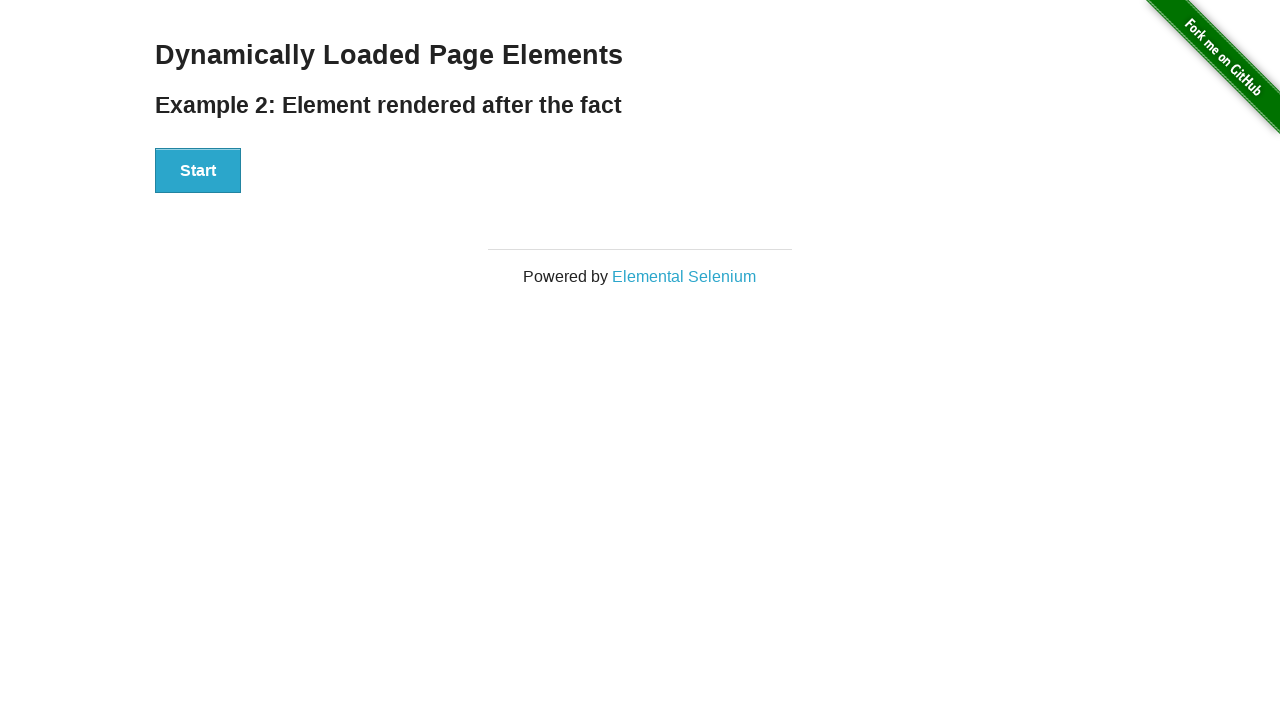

Clicked the Start button to initiate loading process at (198, 171) on button:has-text('Start')
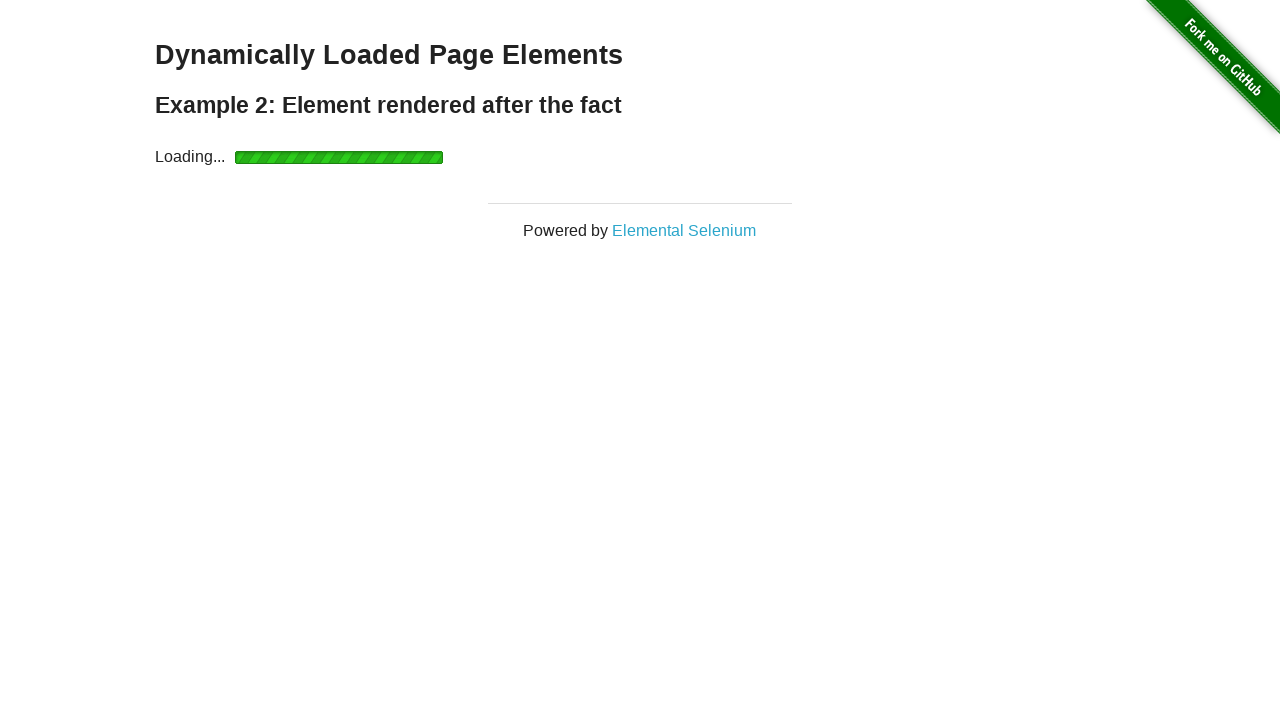

Verified finish text 'Hello World!' appeared after loading completed
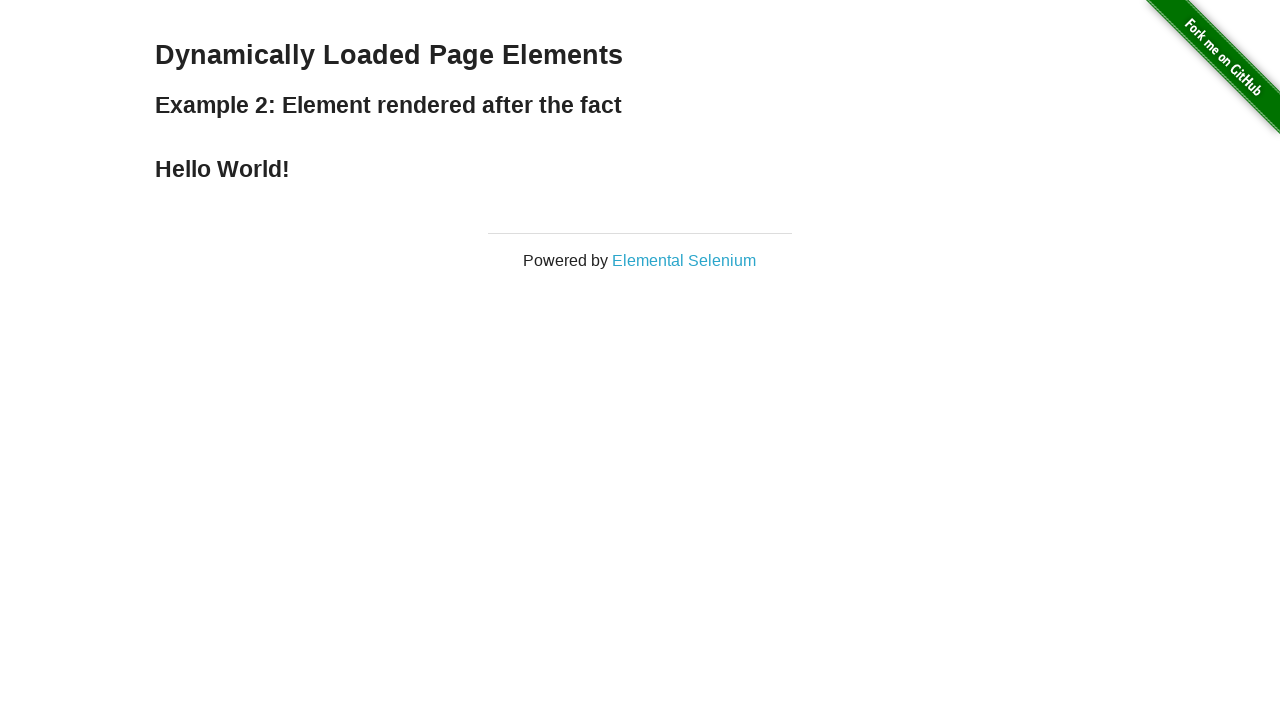

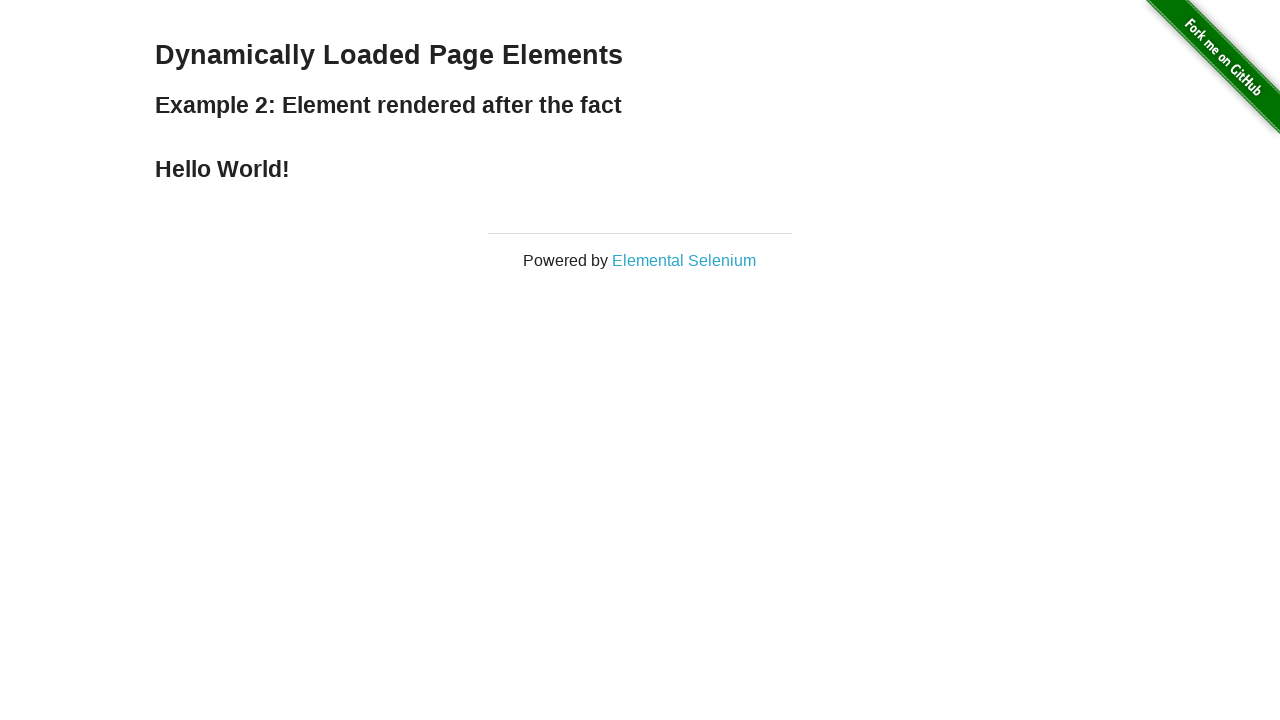